Demonstrates JavaScript execution to dynamically style a textarea element by changing its border and background color

Starting URL: https://omayo.blogspot.com/

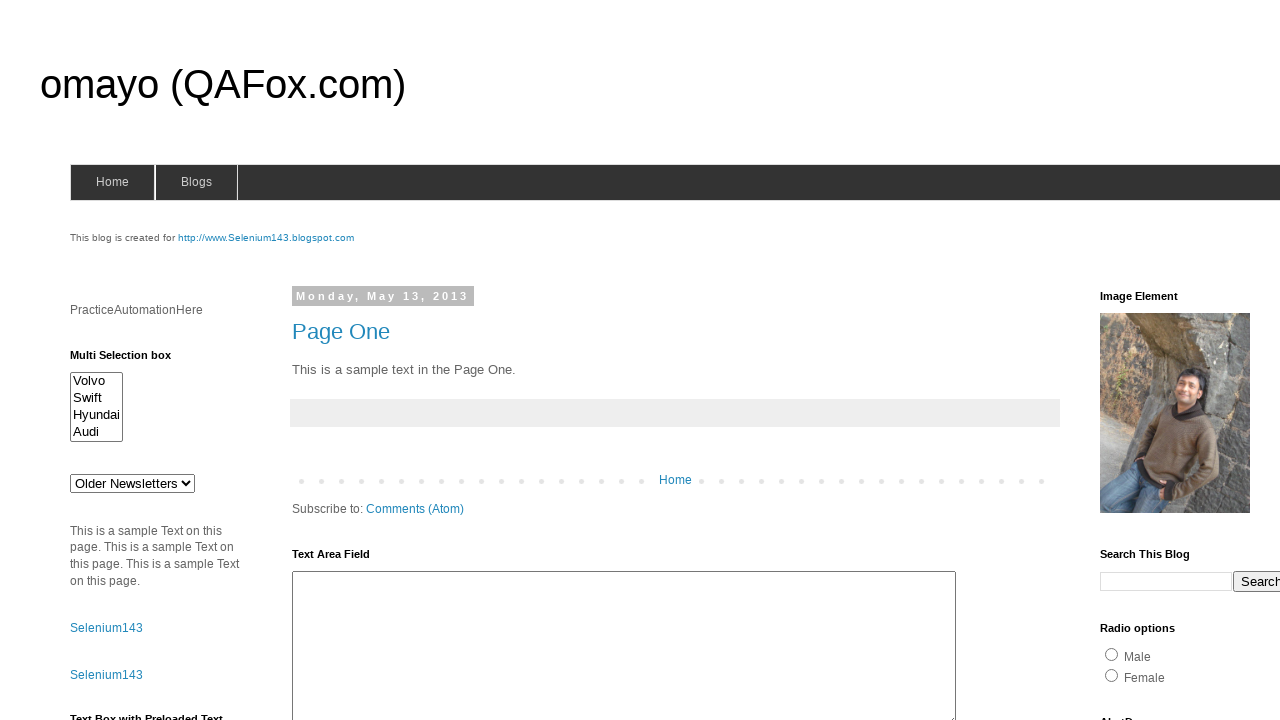

Applied red 5px solid border to textarea element with id 'ta1'
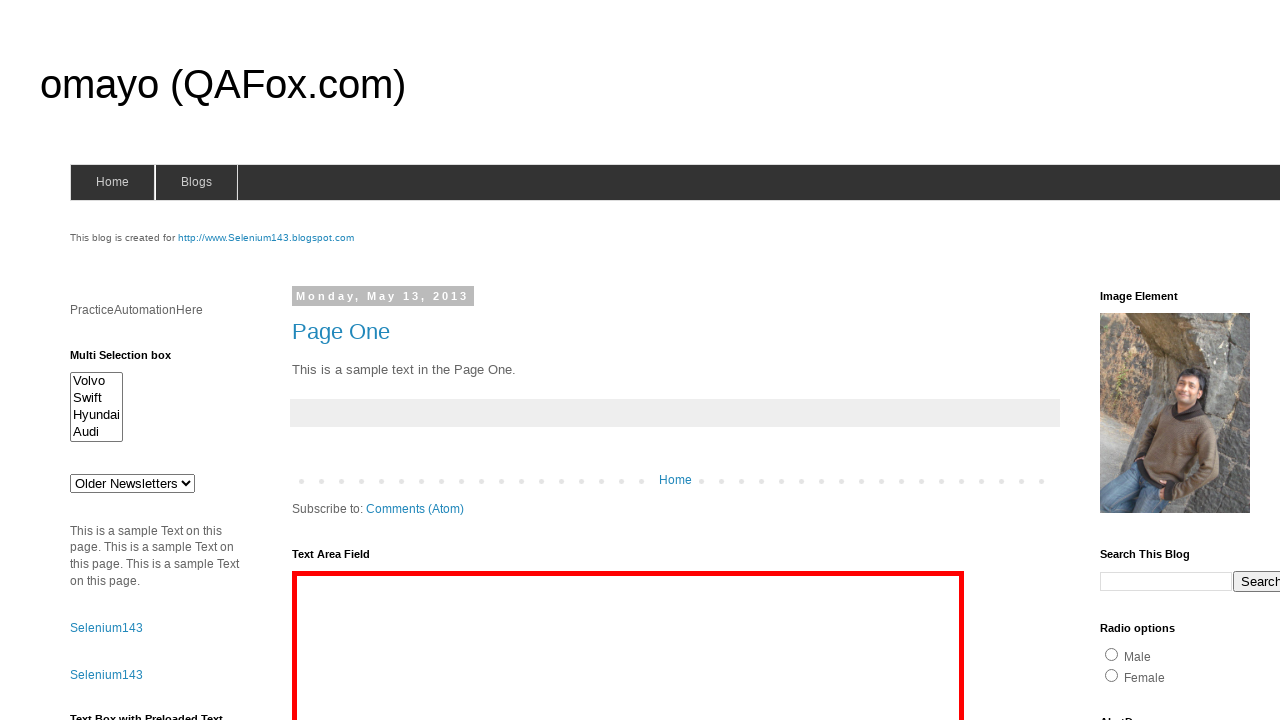

Waited 3 seconds for visual effect to be visible
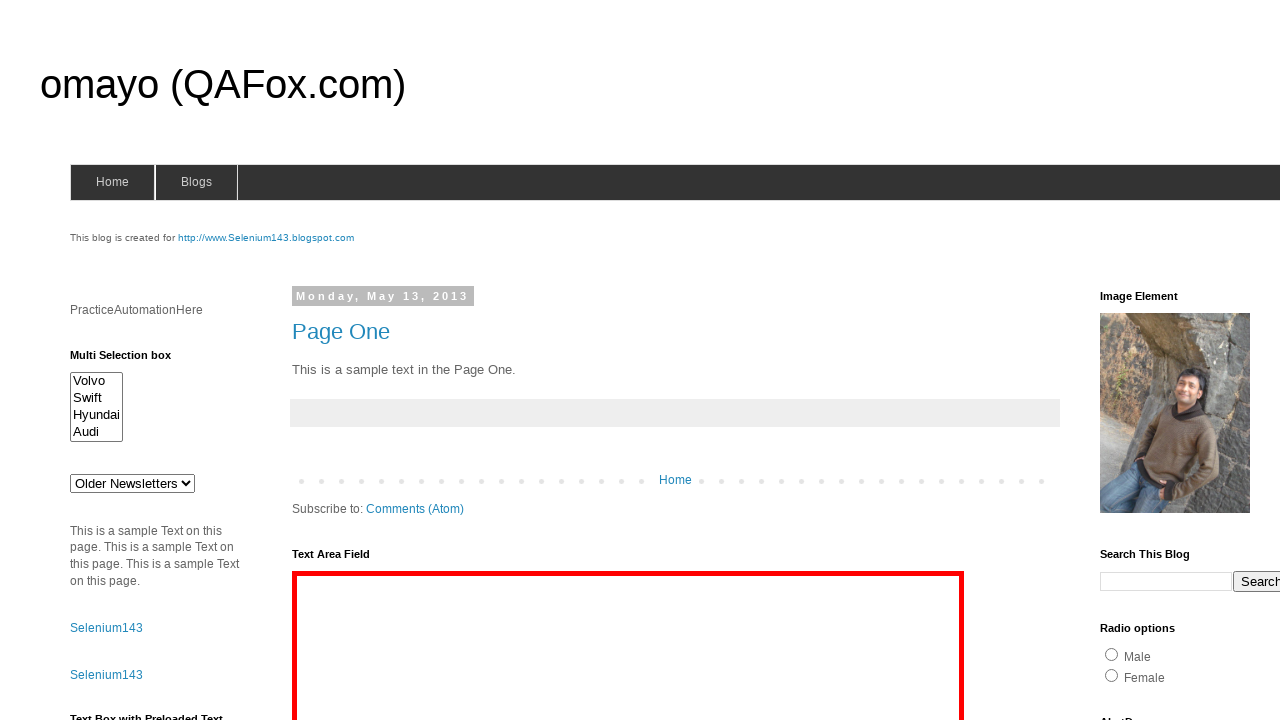

Applied yellow background color to textarea element
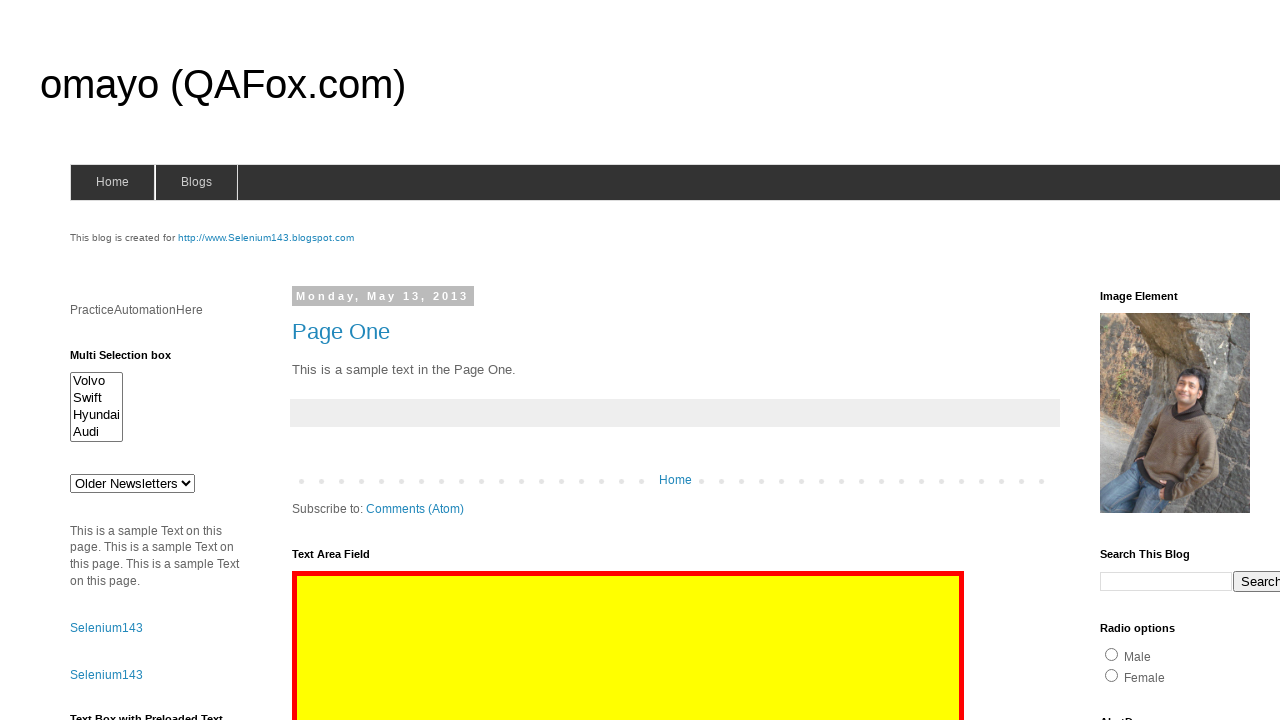

Applied blue 5px dashed border and light green background to textarea element
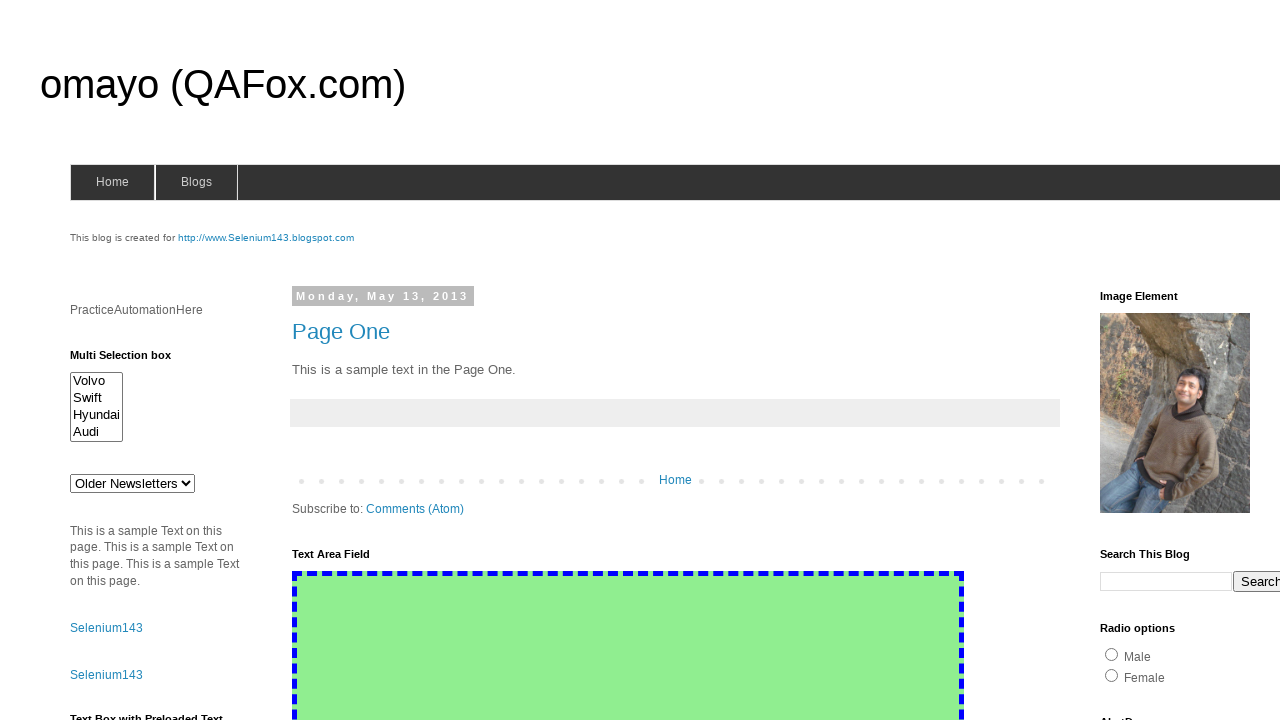

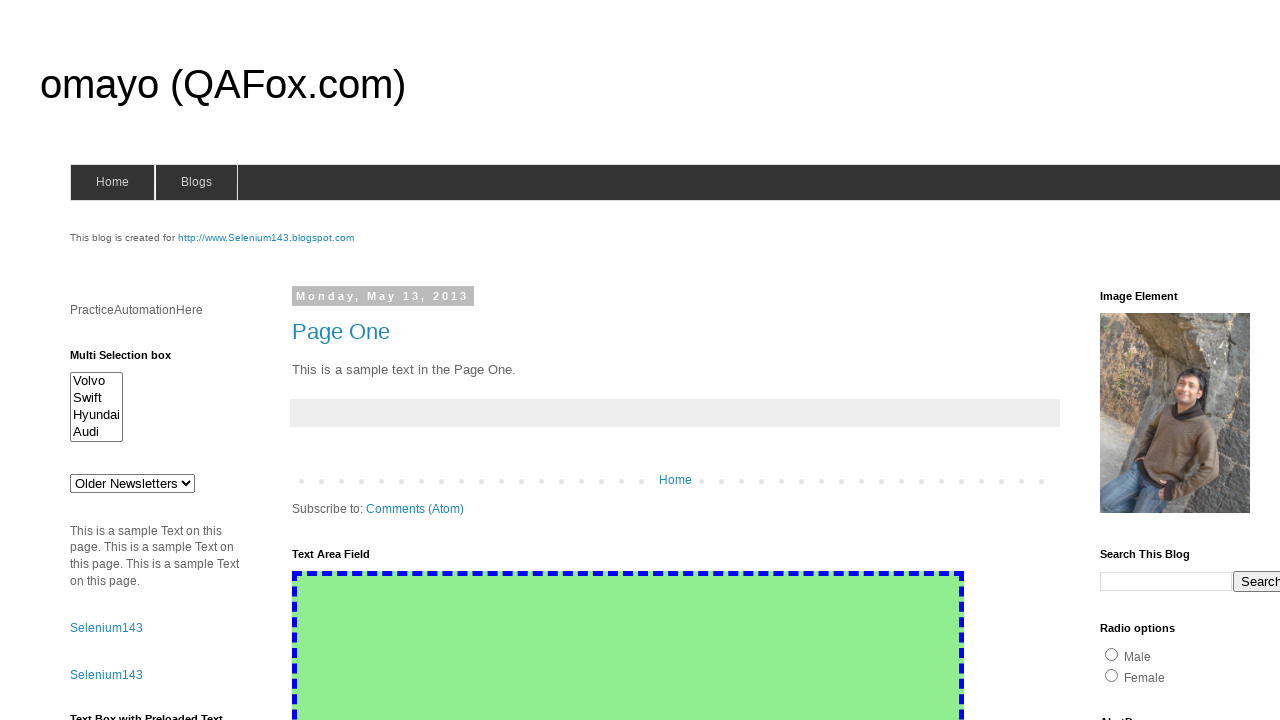